Simple navigation test that opens a webpage with Chrome browser settings and maximizes the window

Starting URL: http://automatizacion.herokuapp.com/ocontreras/

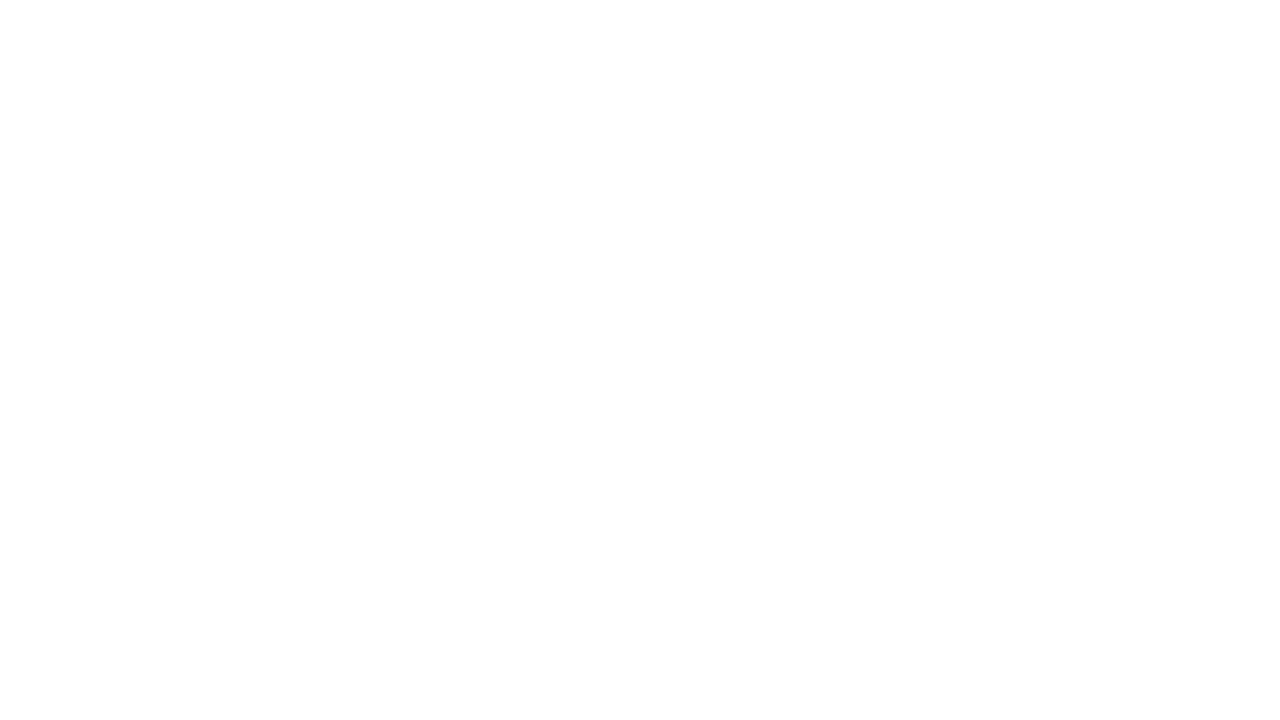

Set viewport size to 1920x1080 (maximized window)
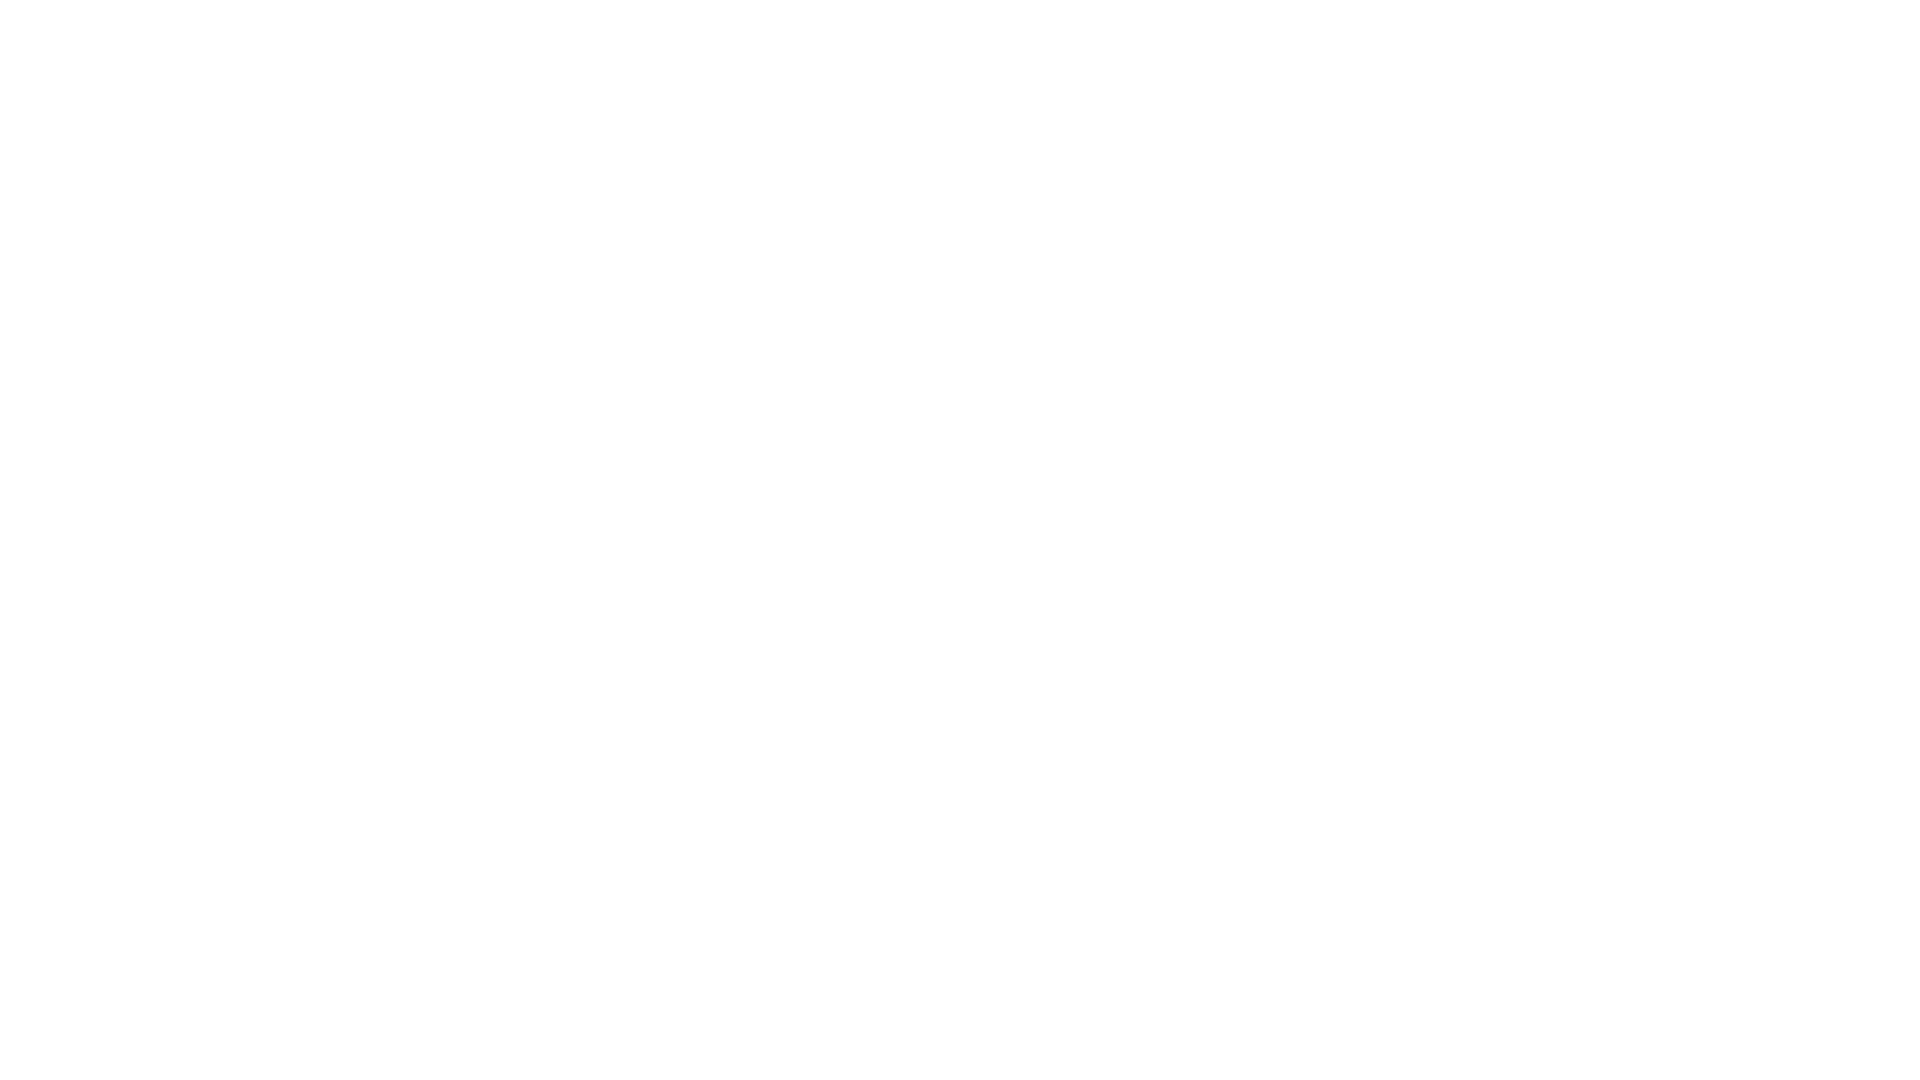

Page loaded - domcontentloaded state reached
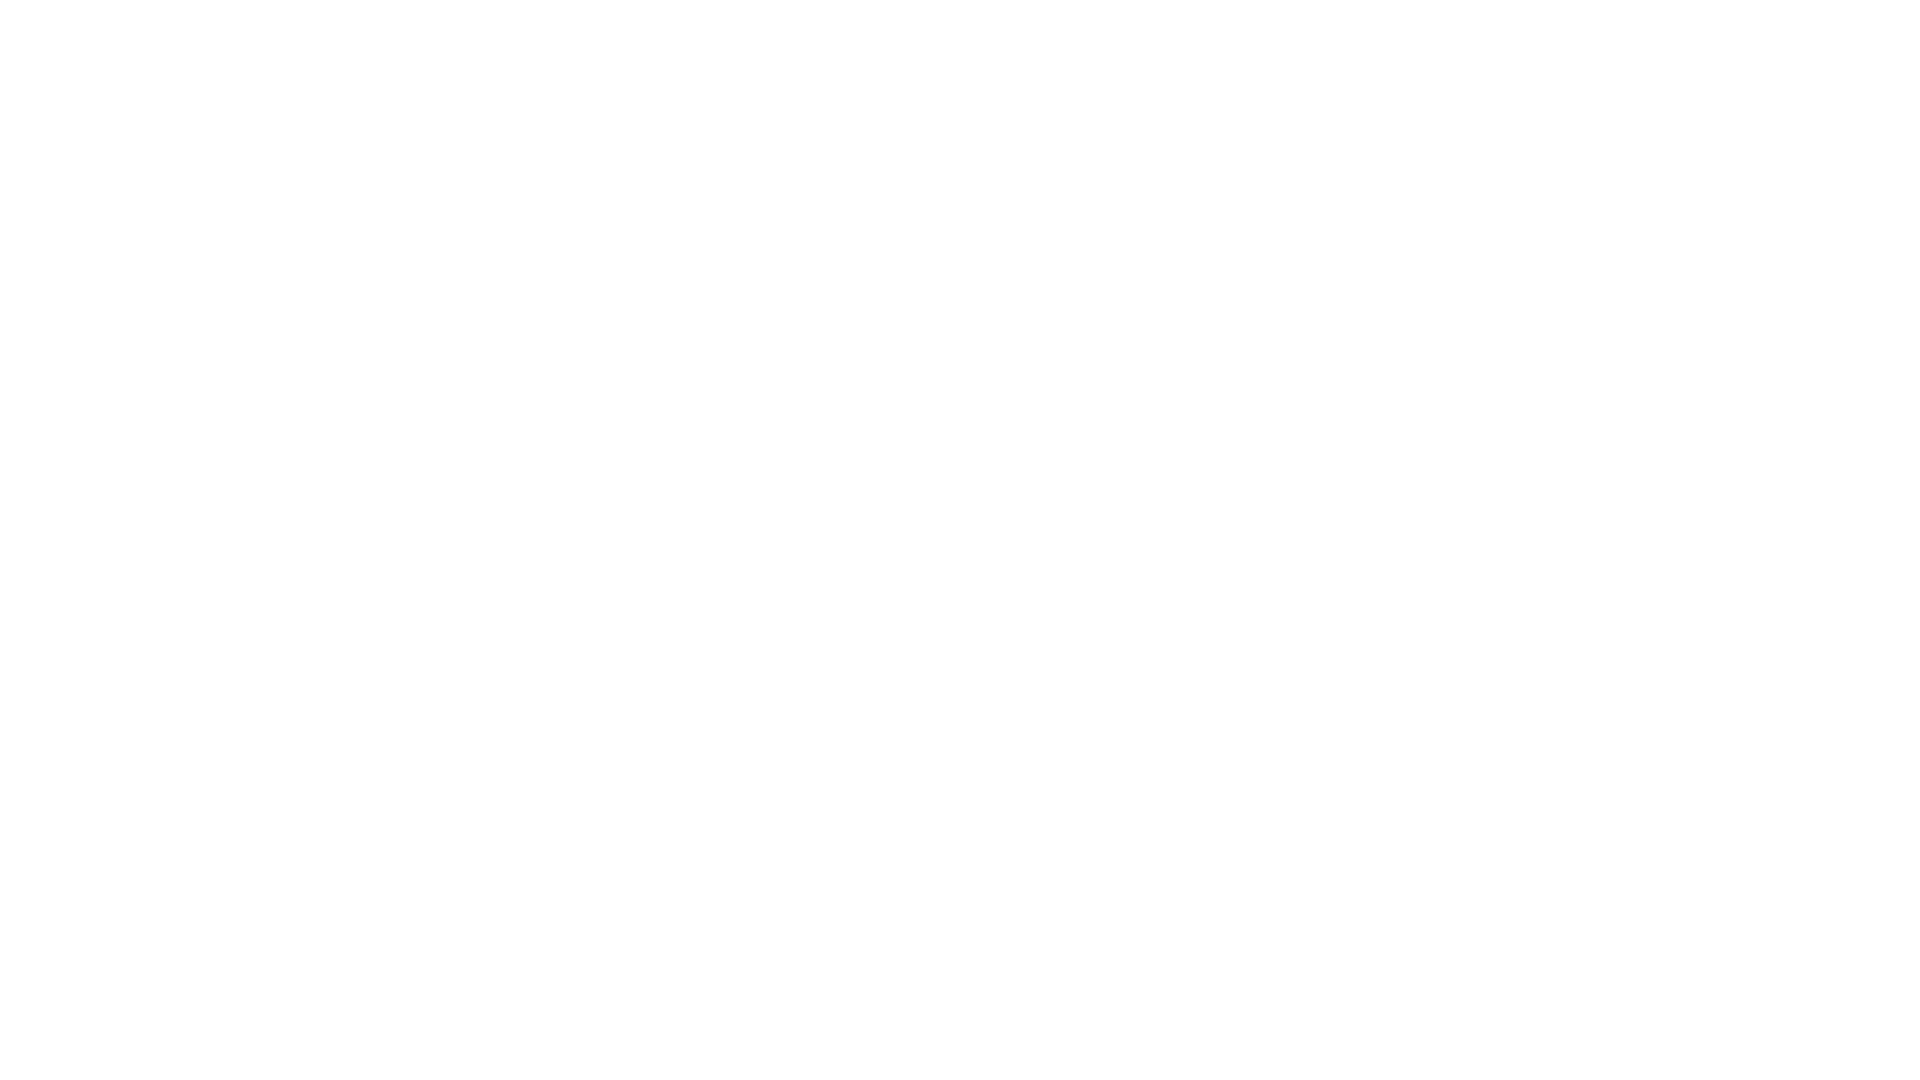

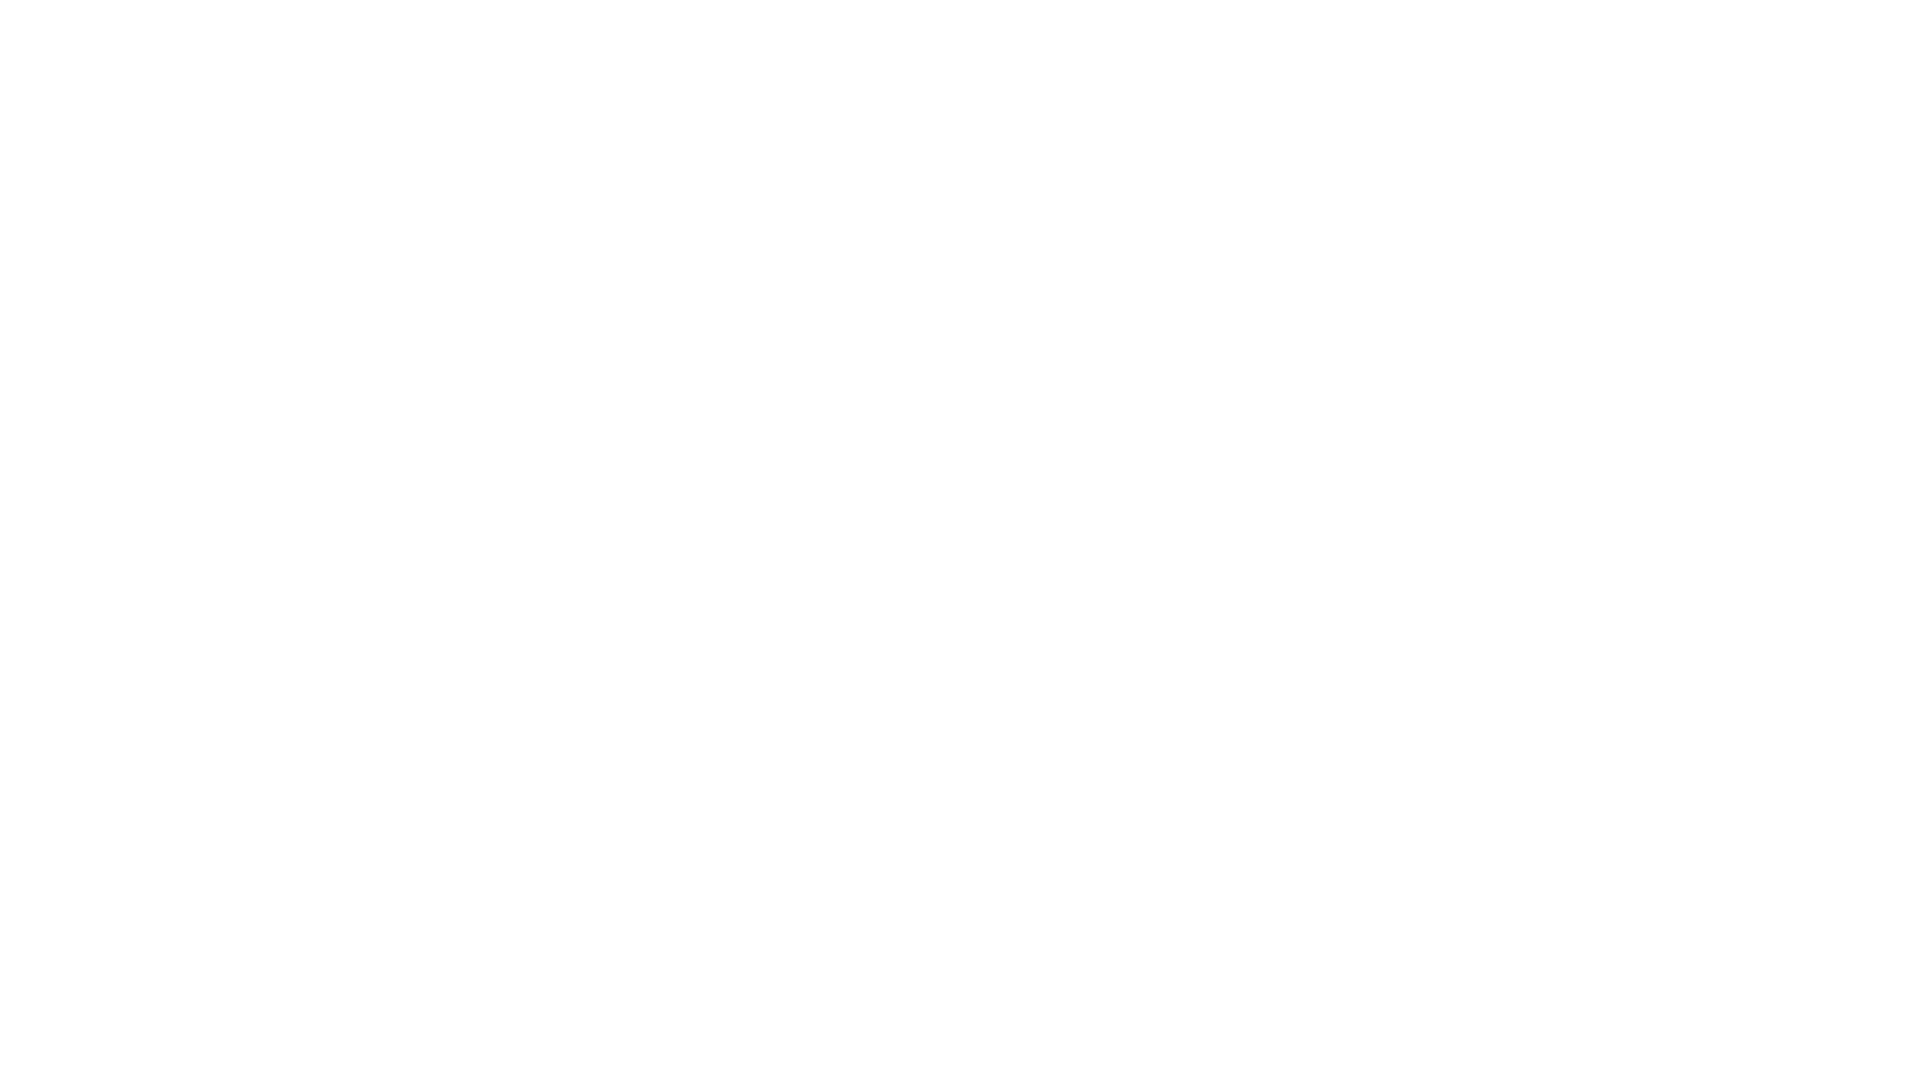